Tests drag and drop functionality on jQuery UI demo page by dragging an element onto a droppable target within an iframe

Starting URL: https://jqueryui.com/droppable/

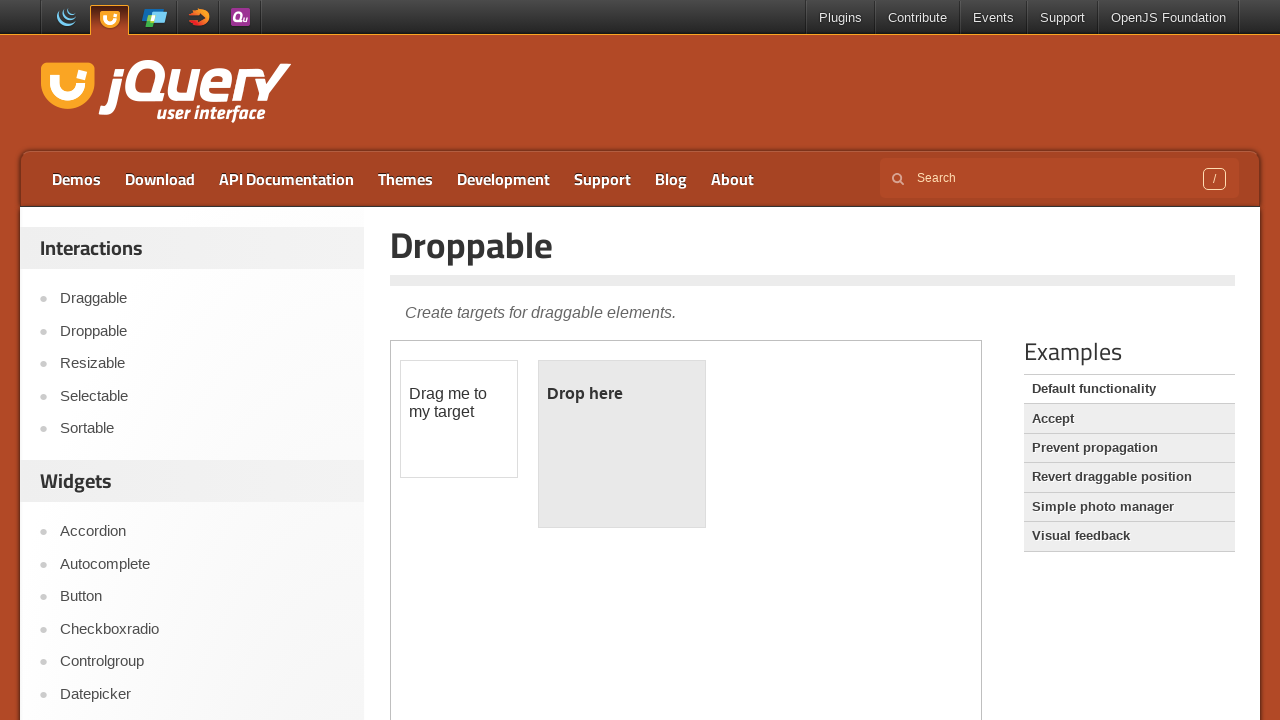

Located the demo iframe
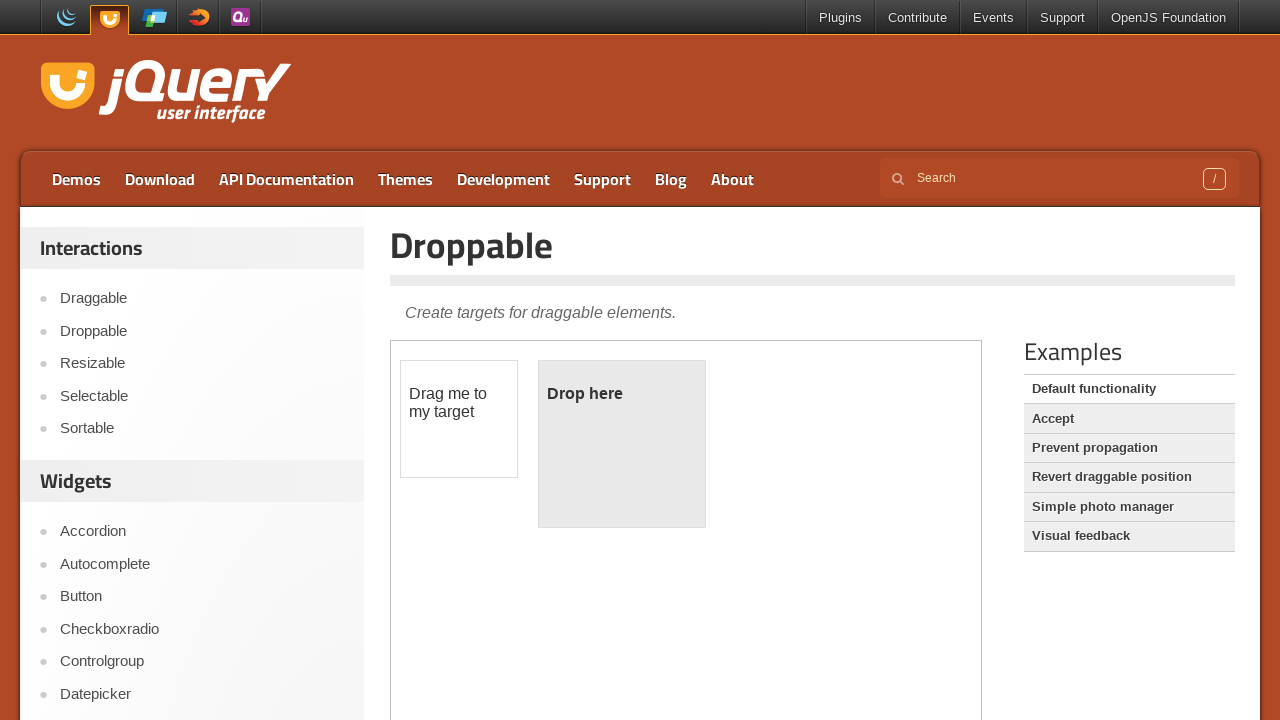

Draggable element became visible
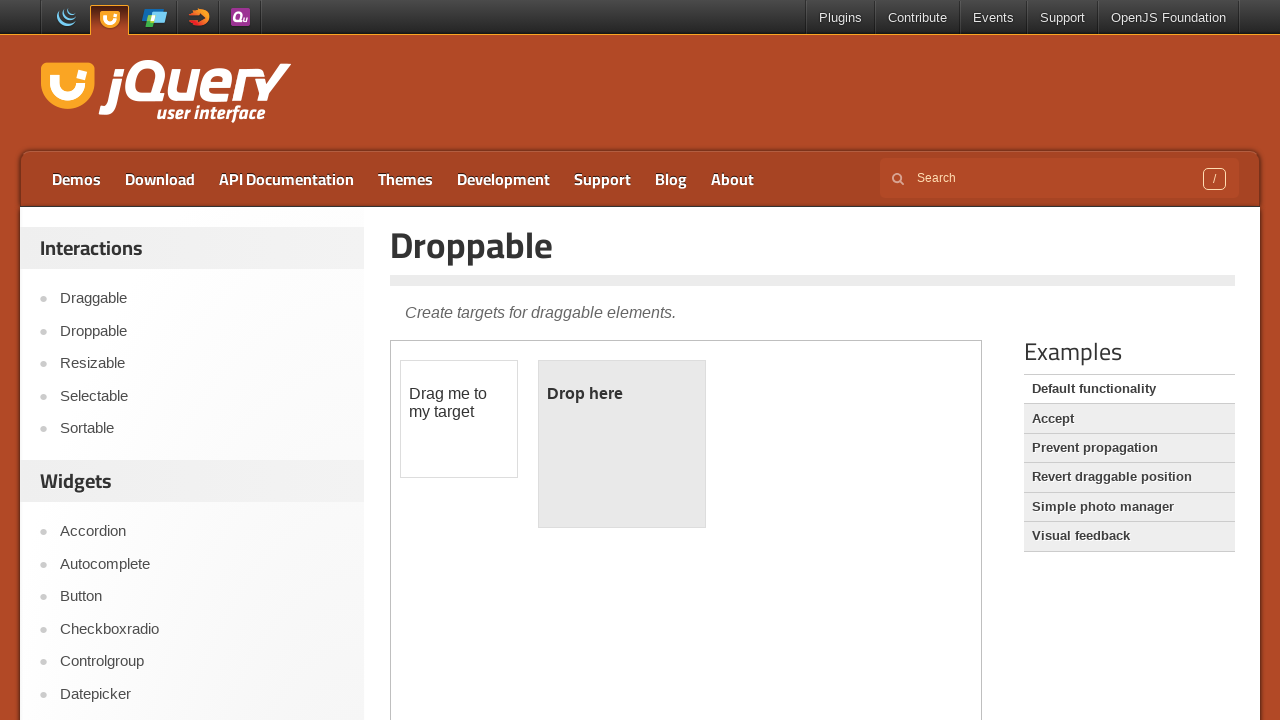

Located the draggable element
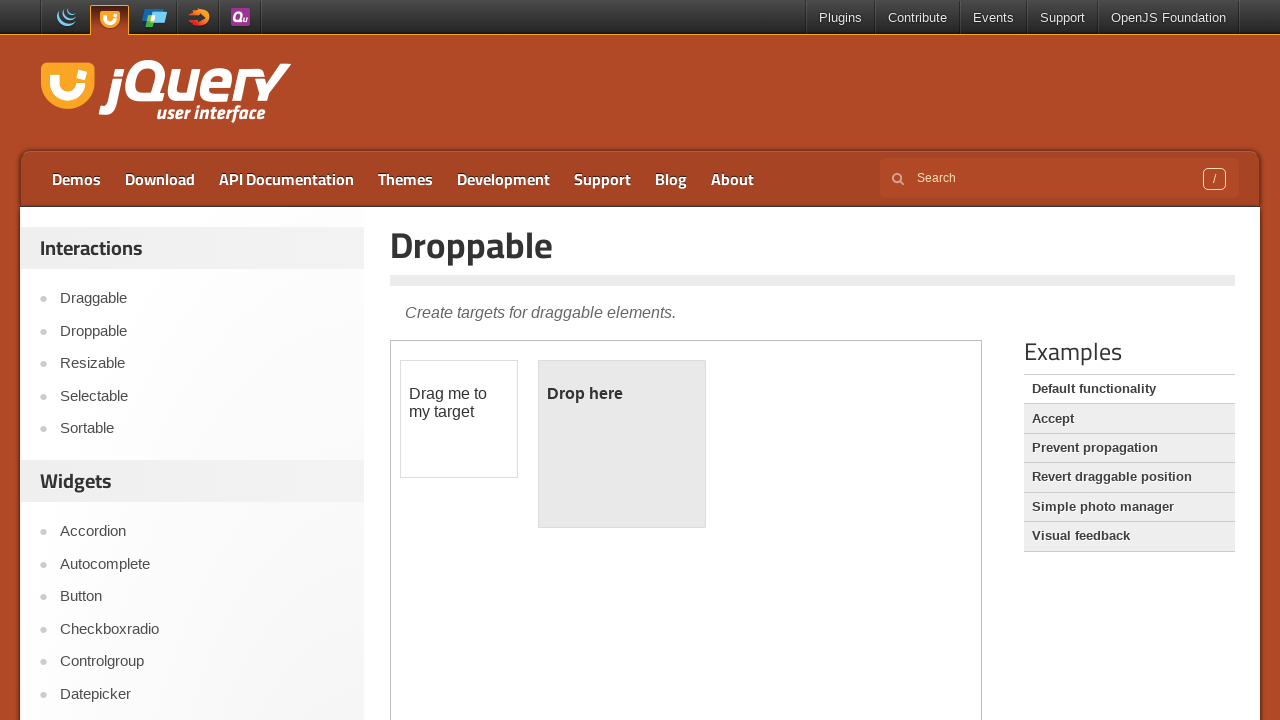

Located the droppable target element
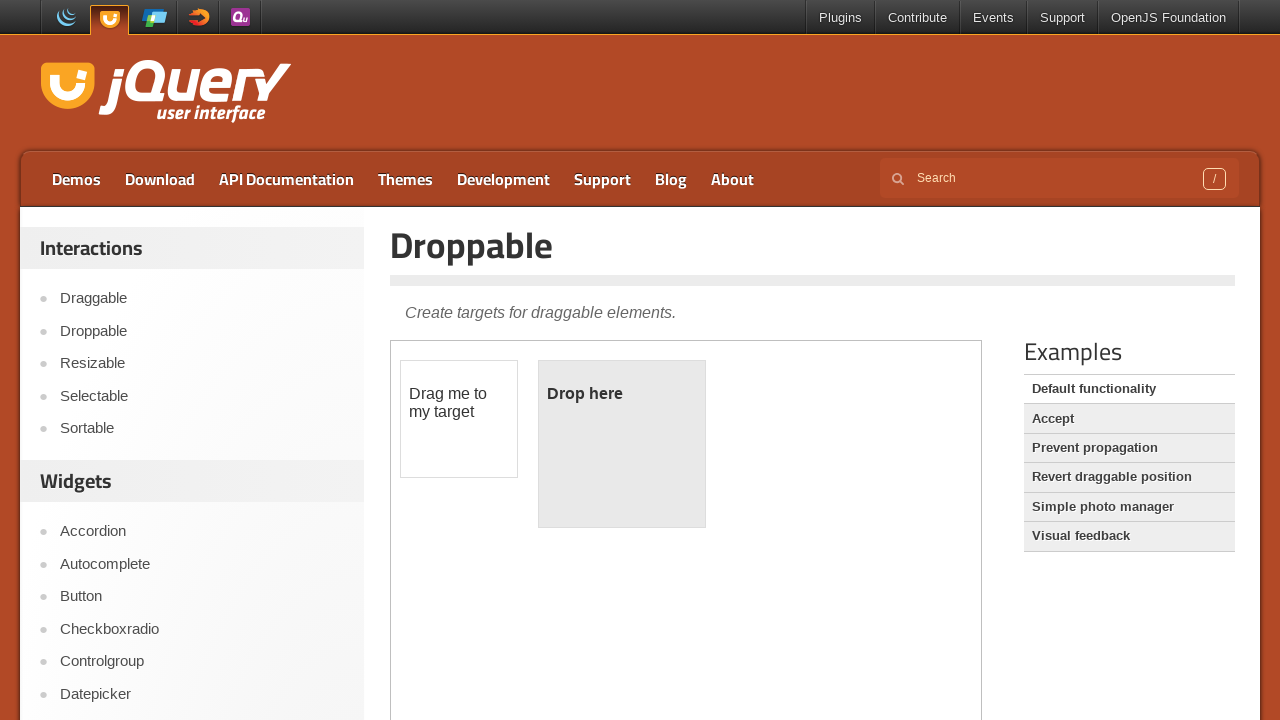

Dragged element onto the droppable target at (622, 444)
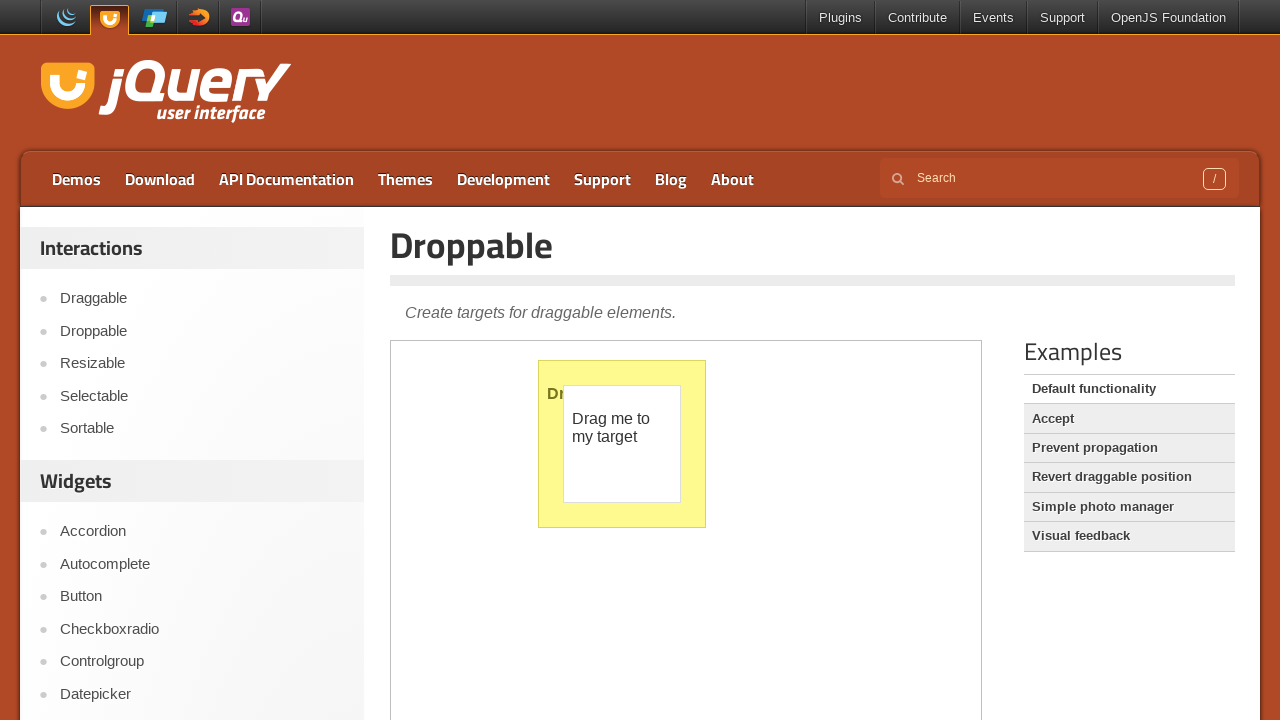

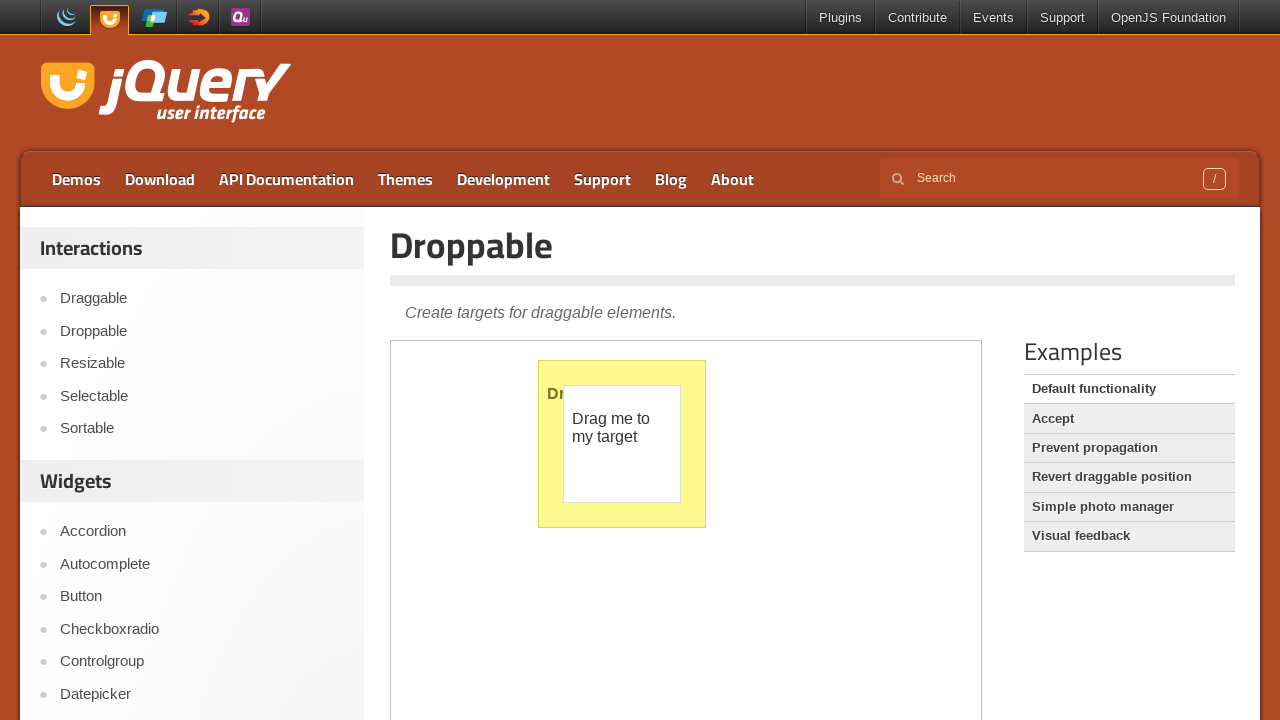